Tests drag and drop functionality on jQuery UI demo page by dragging an element from source to destination drop zone within an iframe

Starting URL: https://jqueryui.com/droppable/

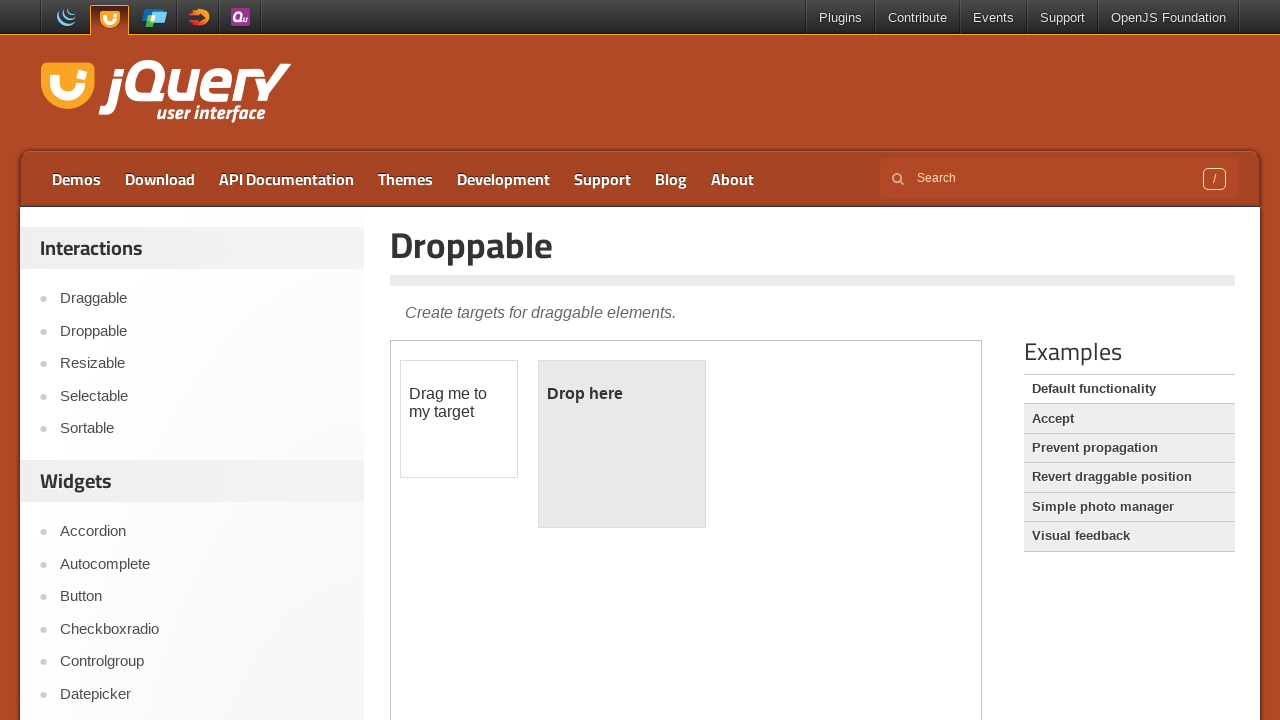

Located and switched to the first iframe containing drag and drop demo
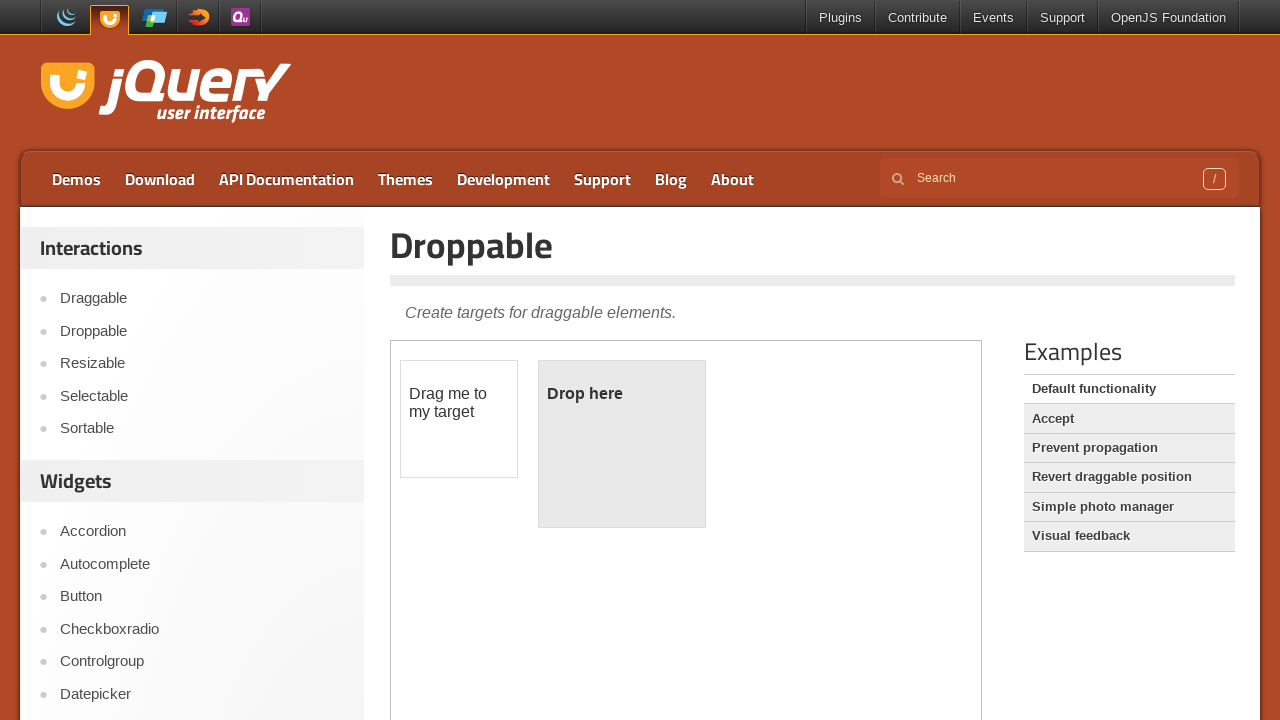

Located the draggable element with id 'draggable'
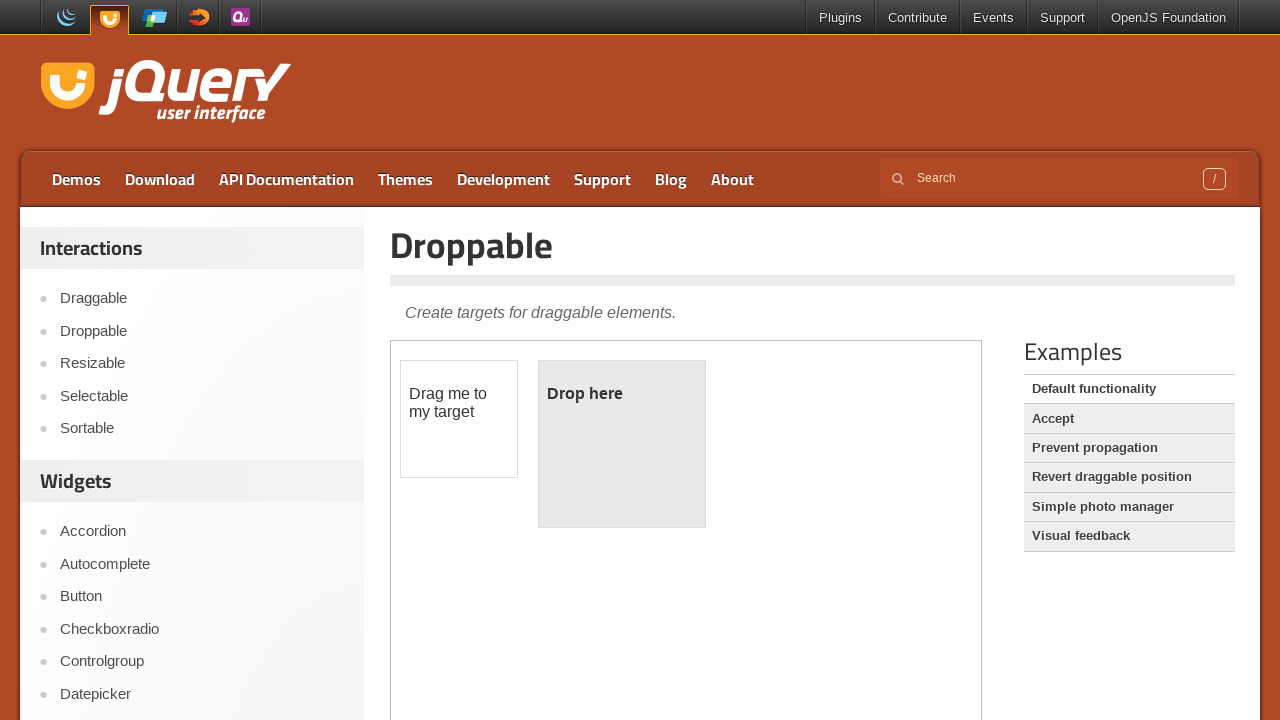

Located the droppable destination element with id 'droppable'
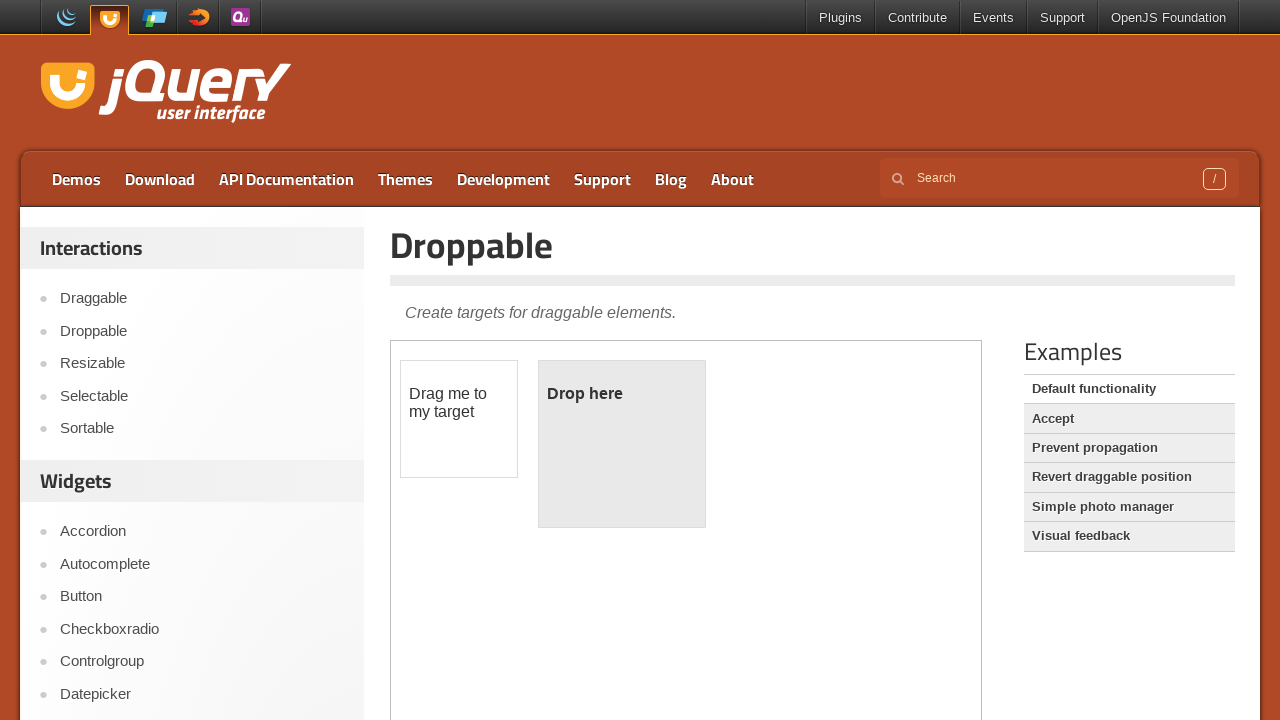

Performed drag and drop action from draggable element to droppable zone at (622, 444)
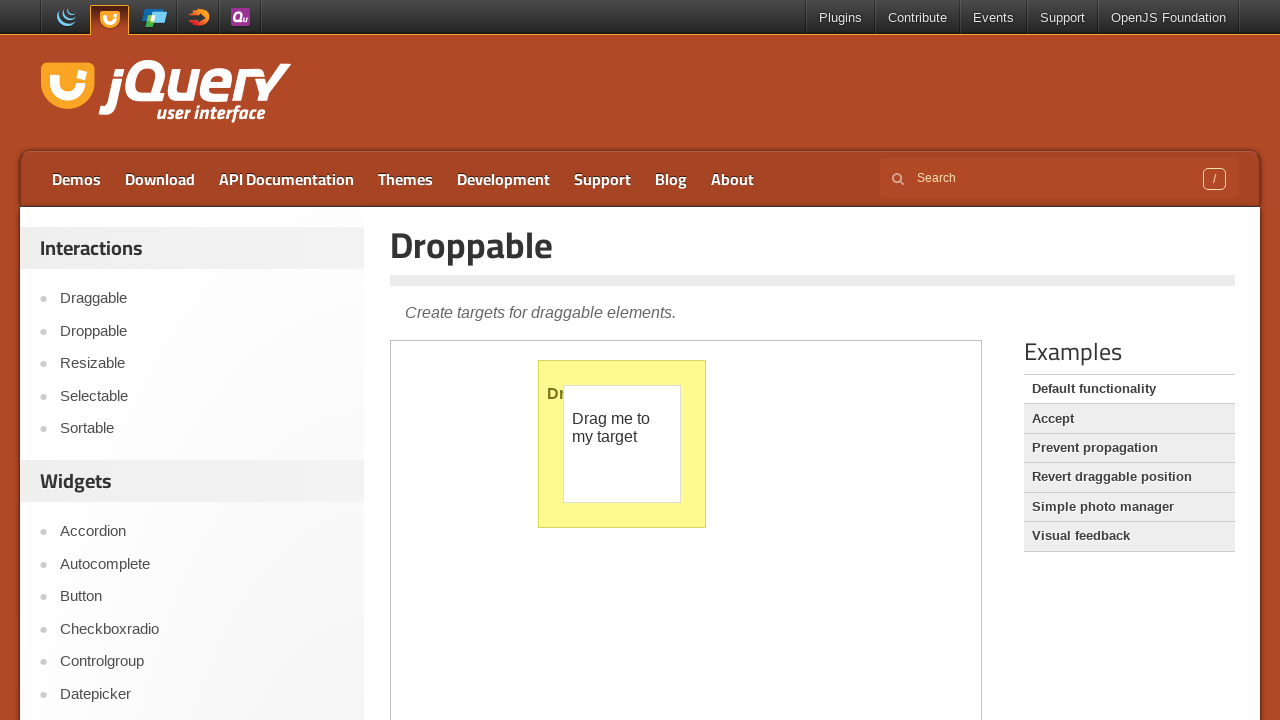

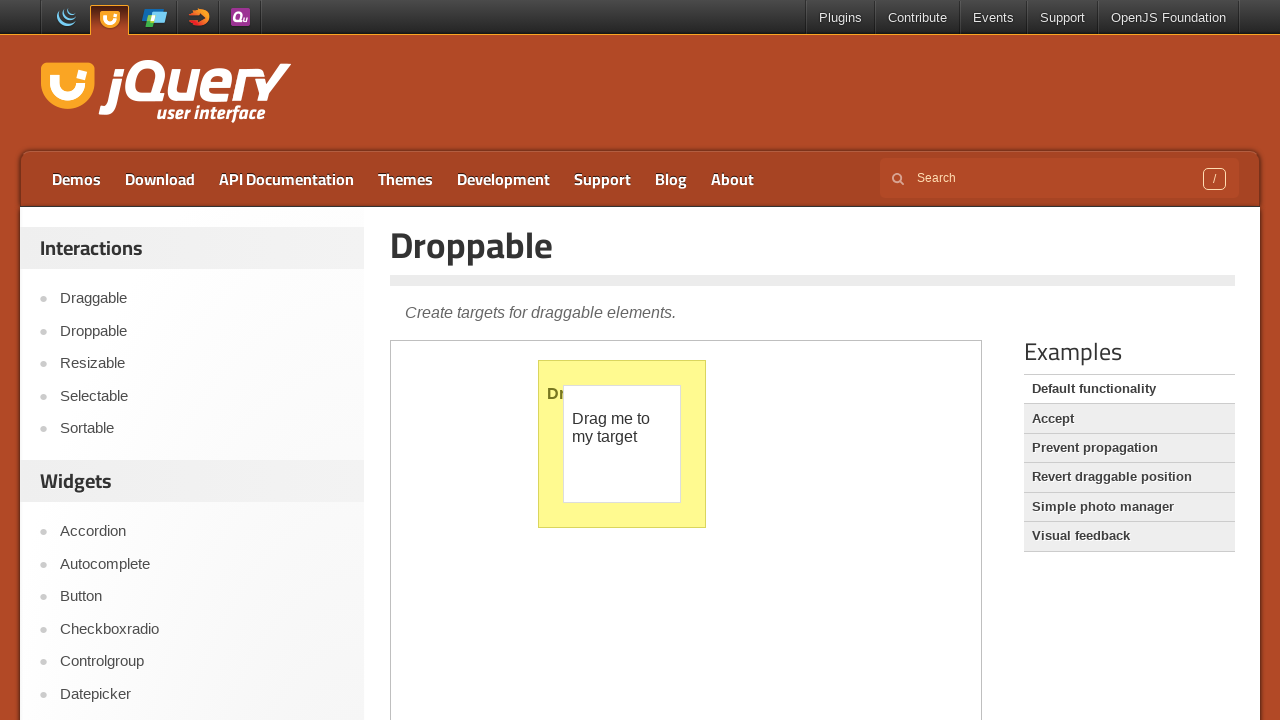